Tests window handling functionality by clicking a link that opens a new window, switching between the original and new windows, and verifying page titles on each window.

Starting URL: https://the-internet.herokuapp.com/windows

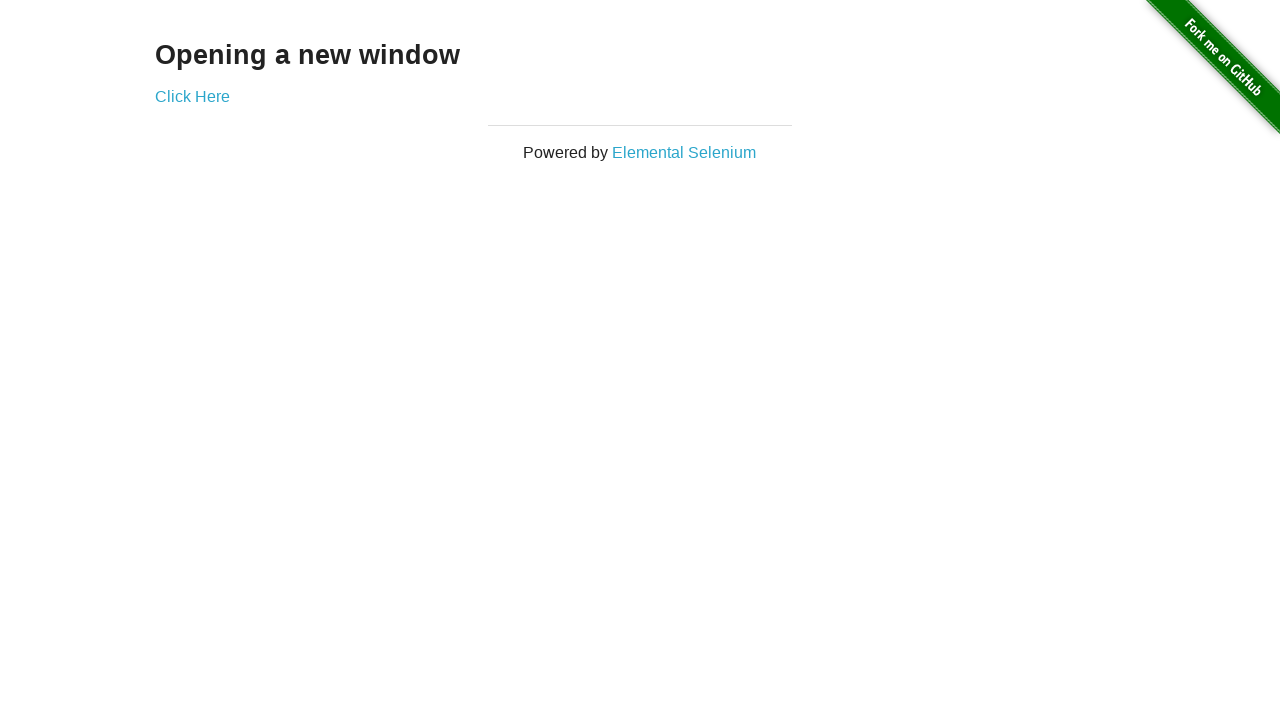

Located h3 heading element
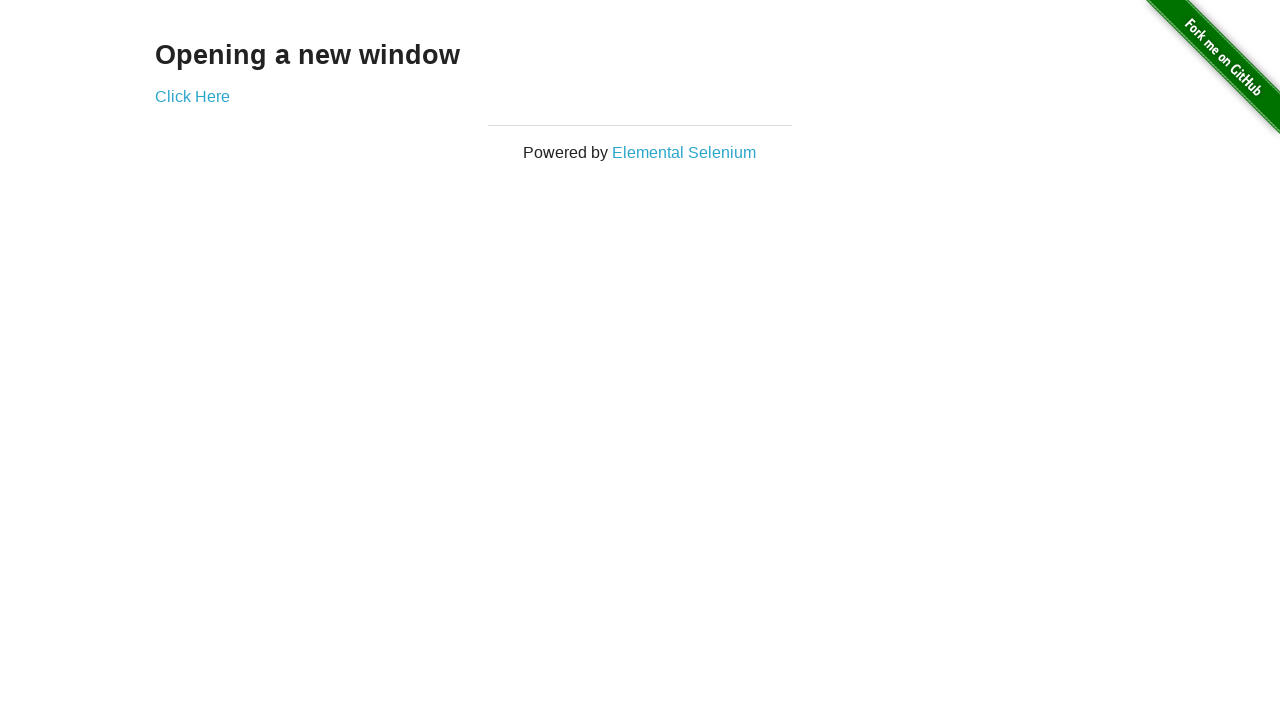

Verified heading text is 'Opening a new window'
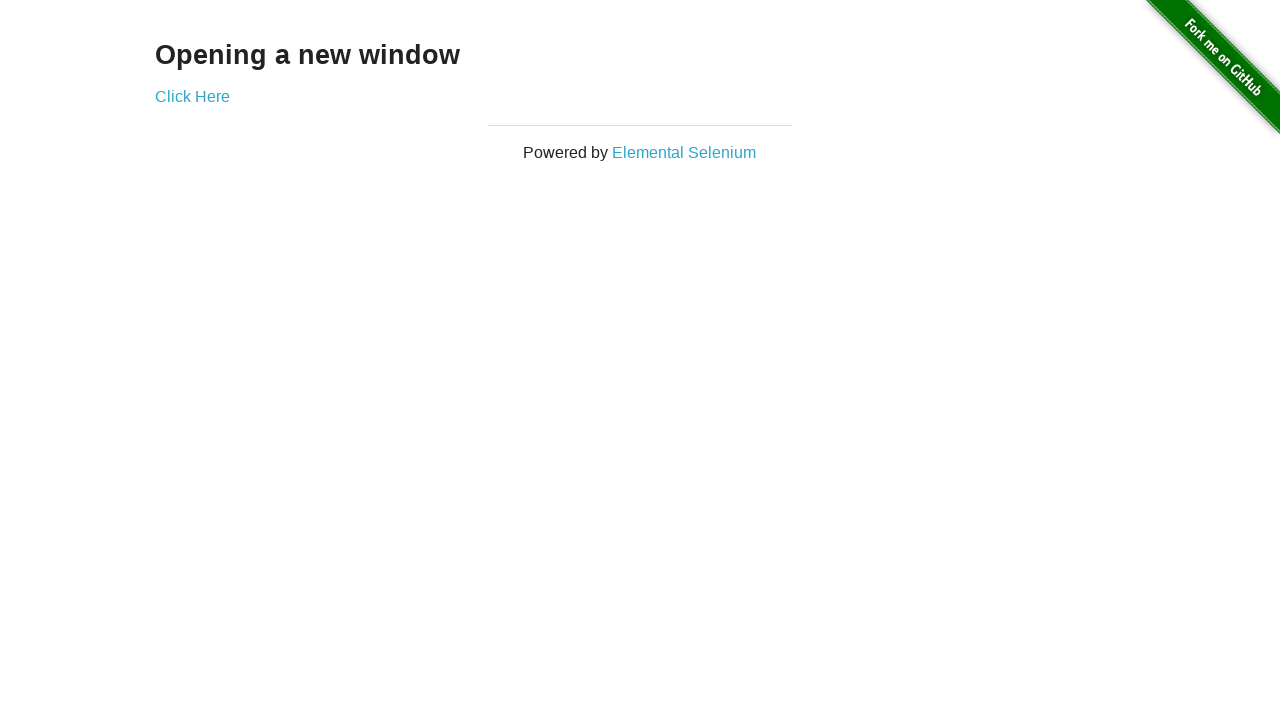

Verified original page title is 'The Internet'
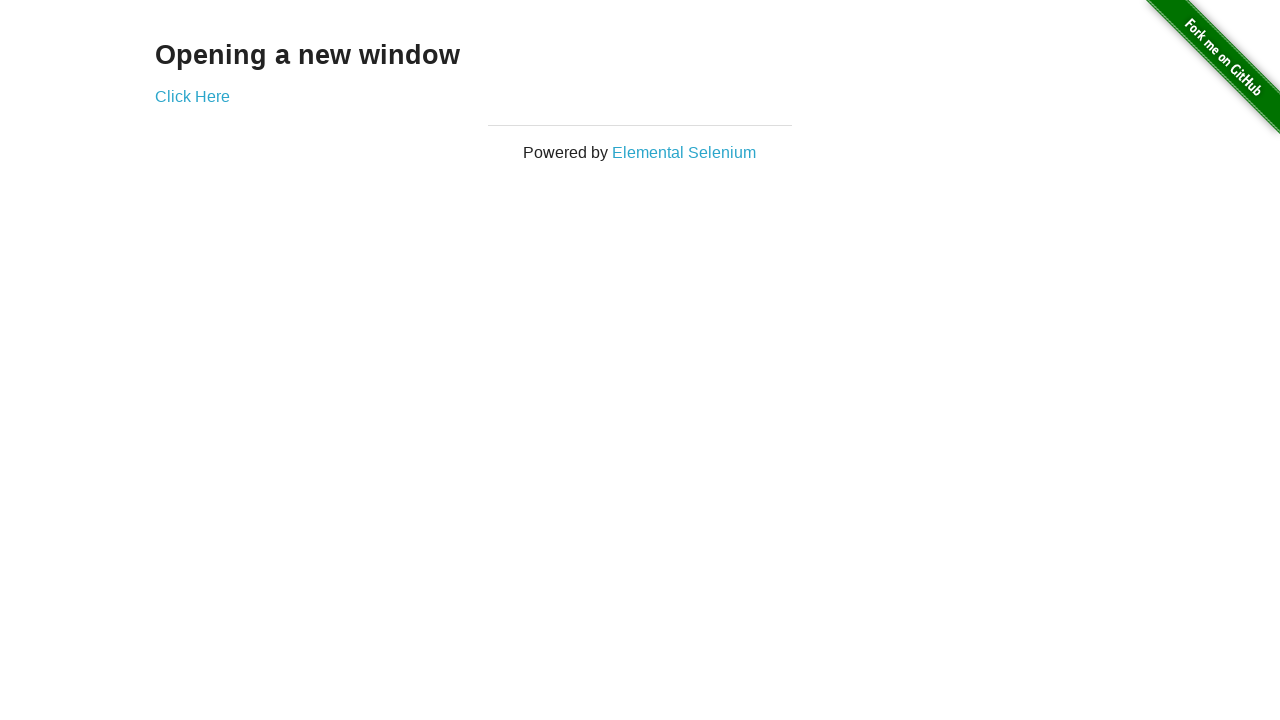

Clicked 'Click Here' button to open new window at (192, 96) on xpath=//*[text()='Click Here']
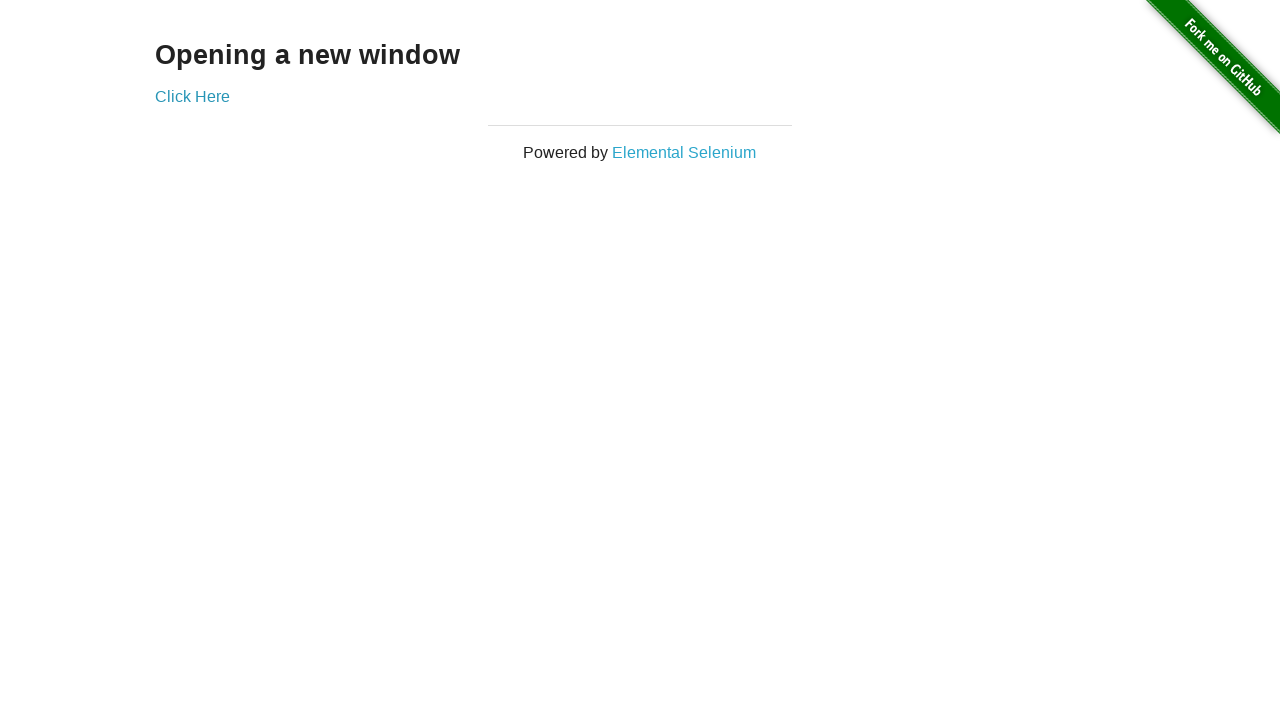

New window popup captured
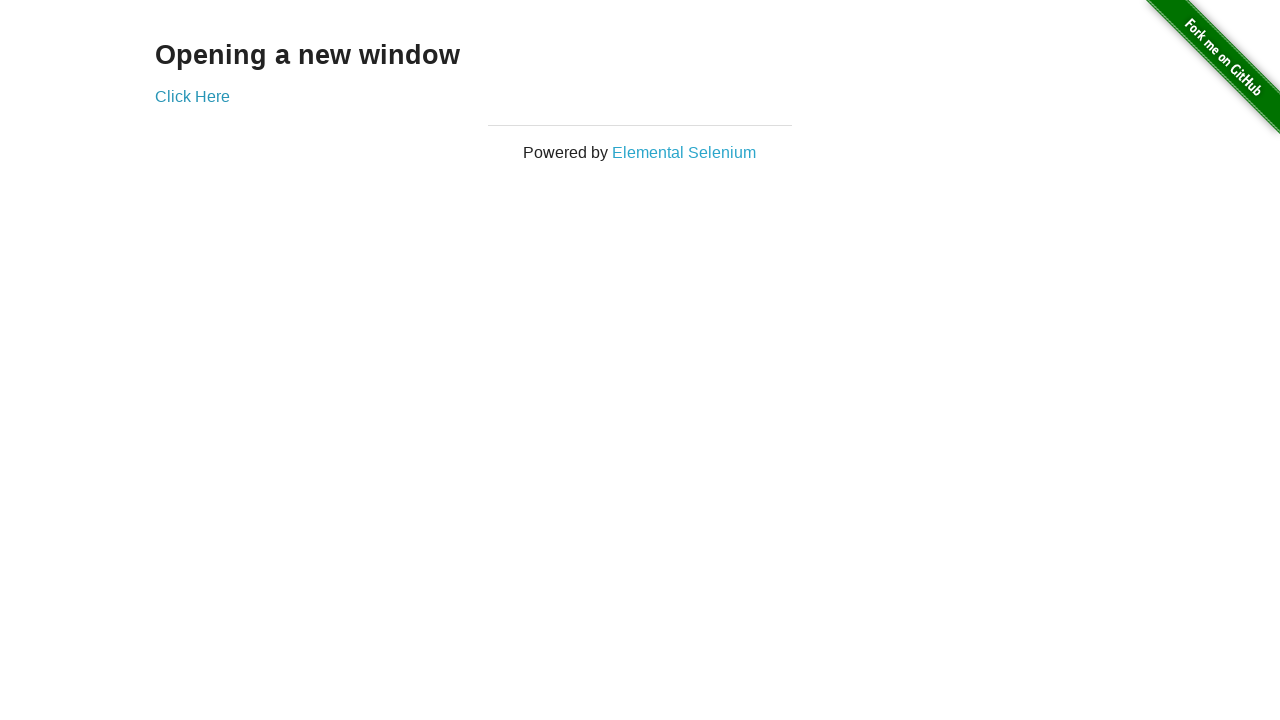

Waited for new window page to load
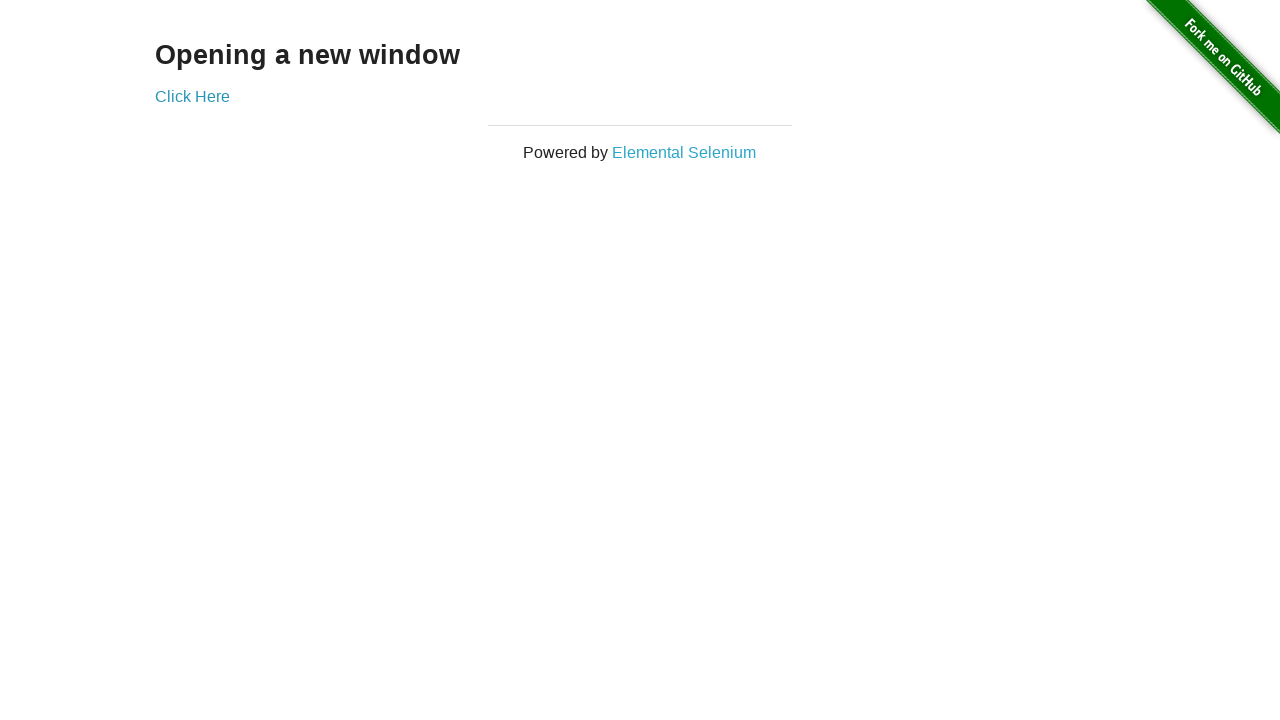

Verified new window title is 'New Window'
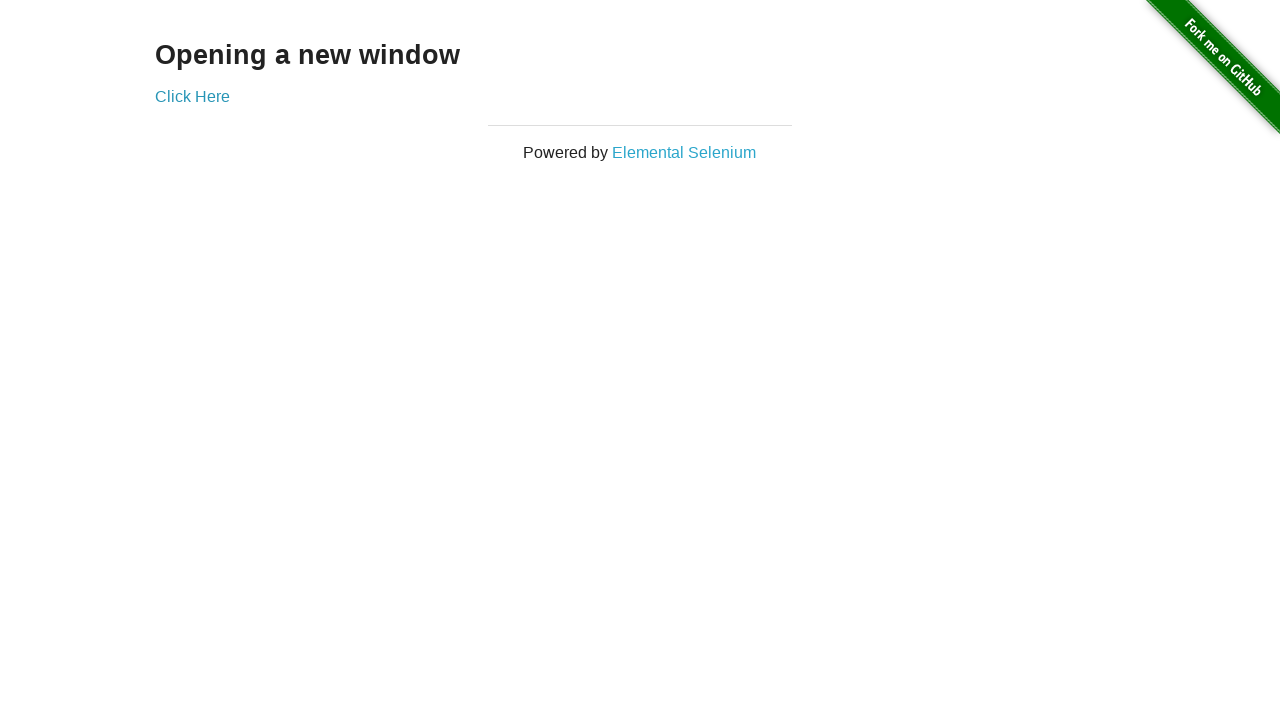

Switched back to original window
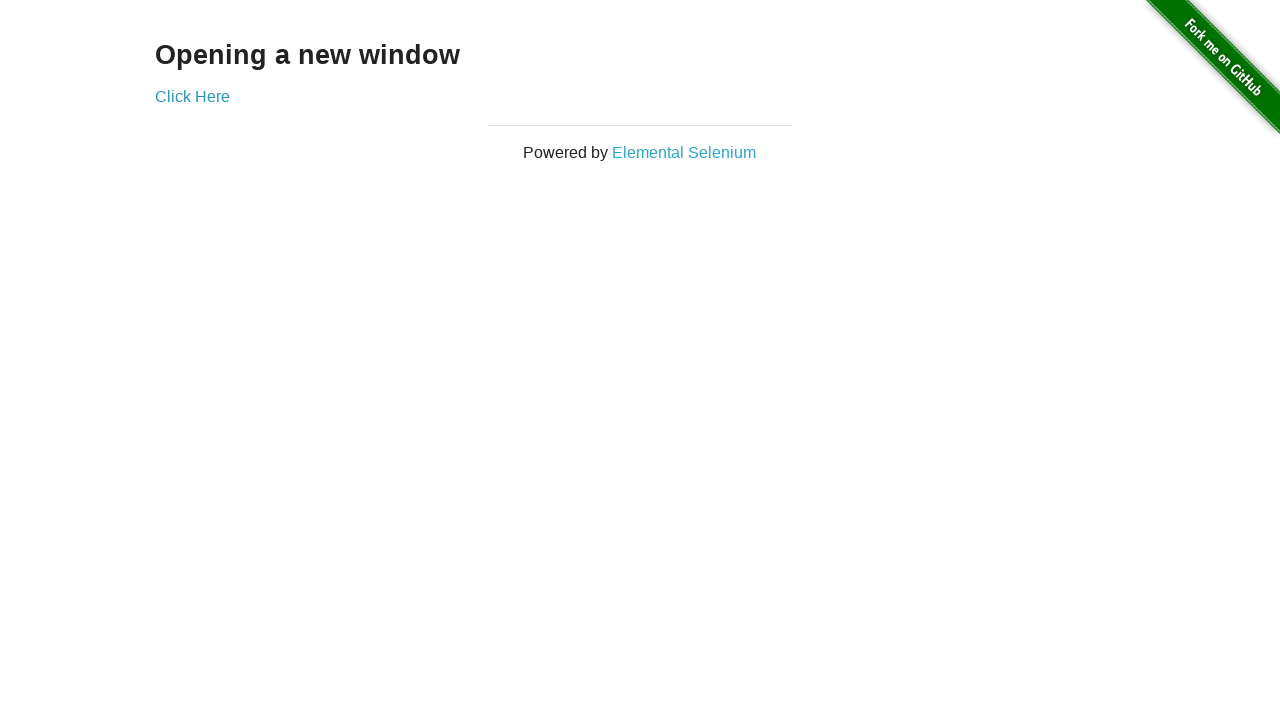

Verified original window title is still 'The Internet'
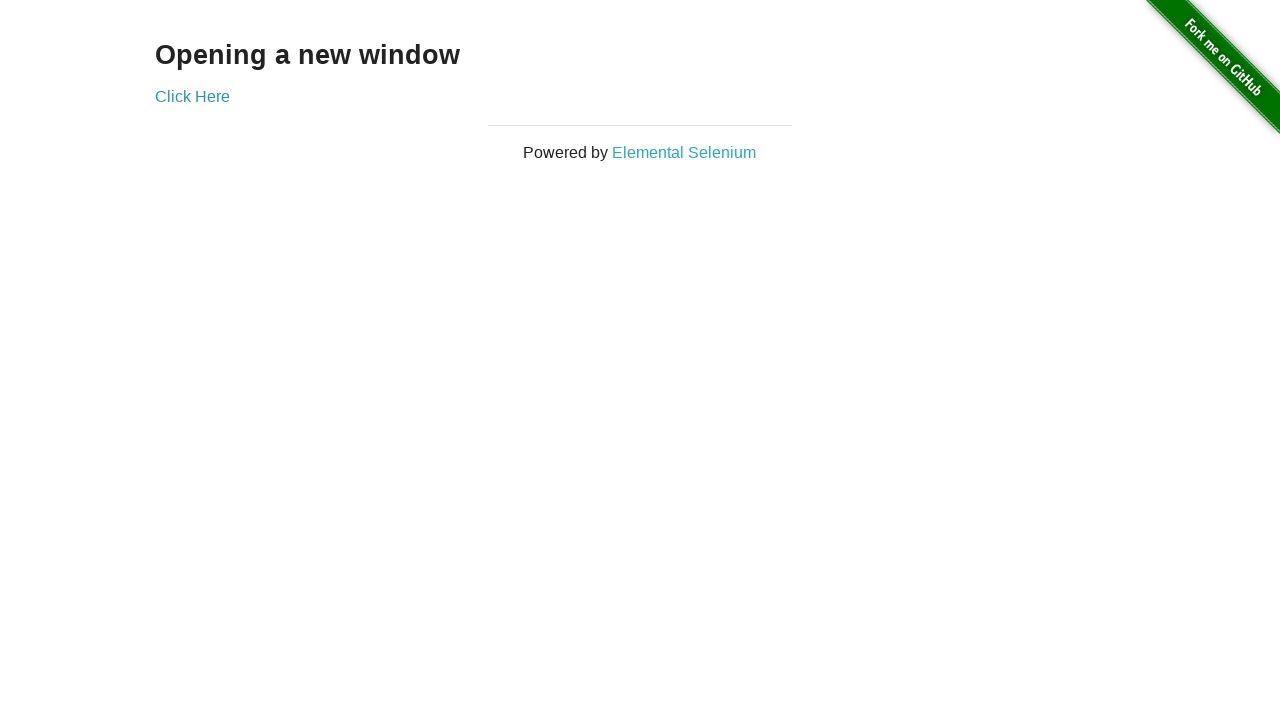

Switched to new window again
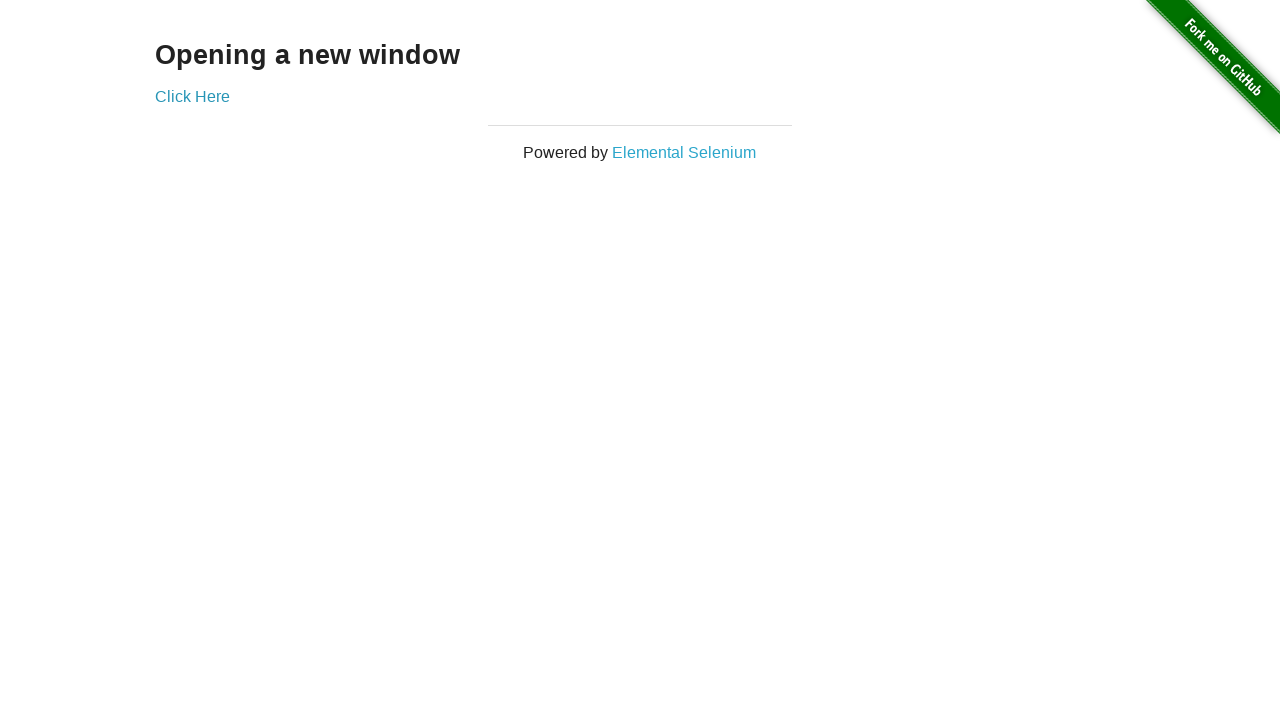

Switched back to original window
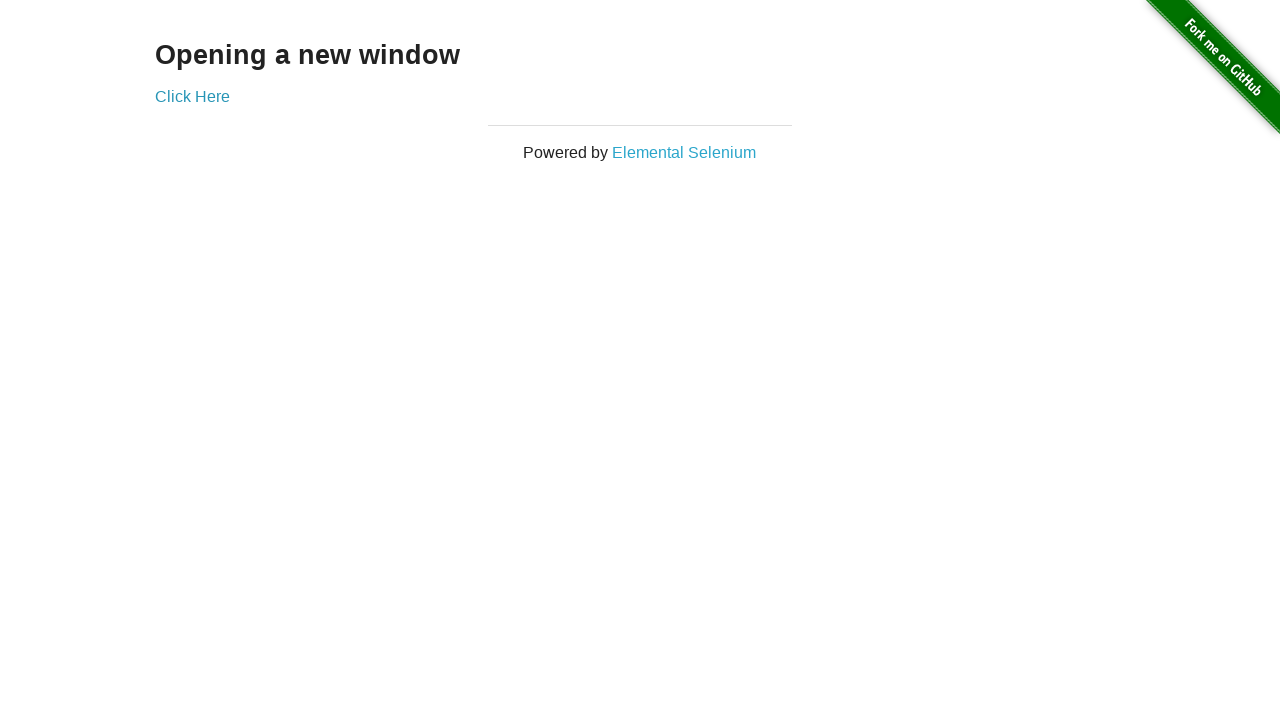

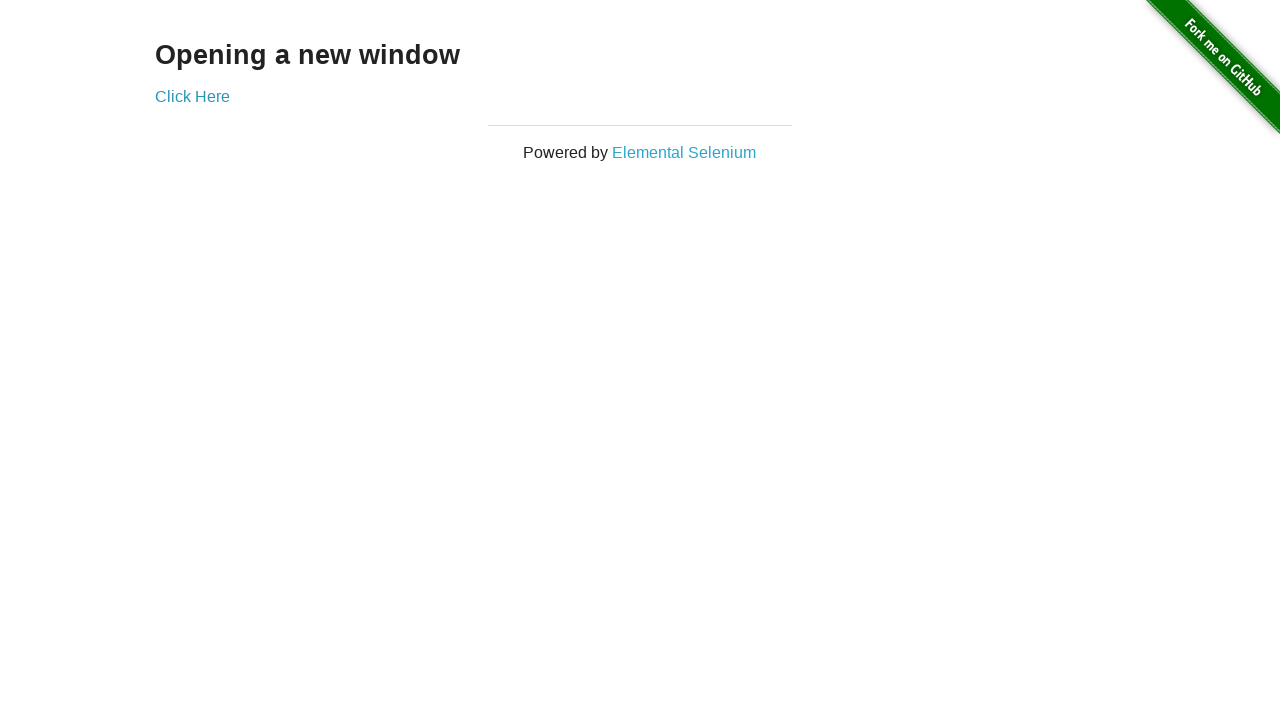